Tests drag and drop functionality by dragging an element to different positions using offset coordinates

Starting URL: https://jqueryui.com/draggable/

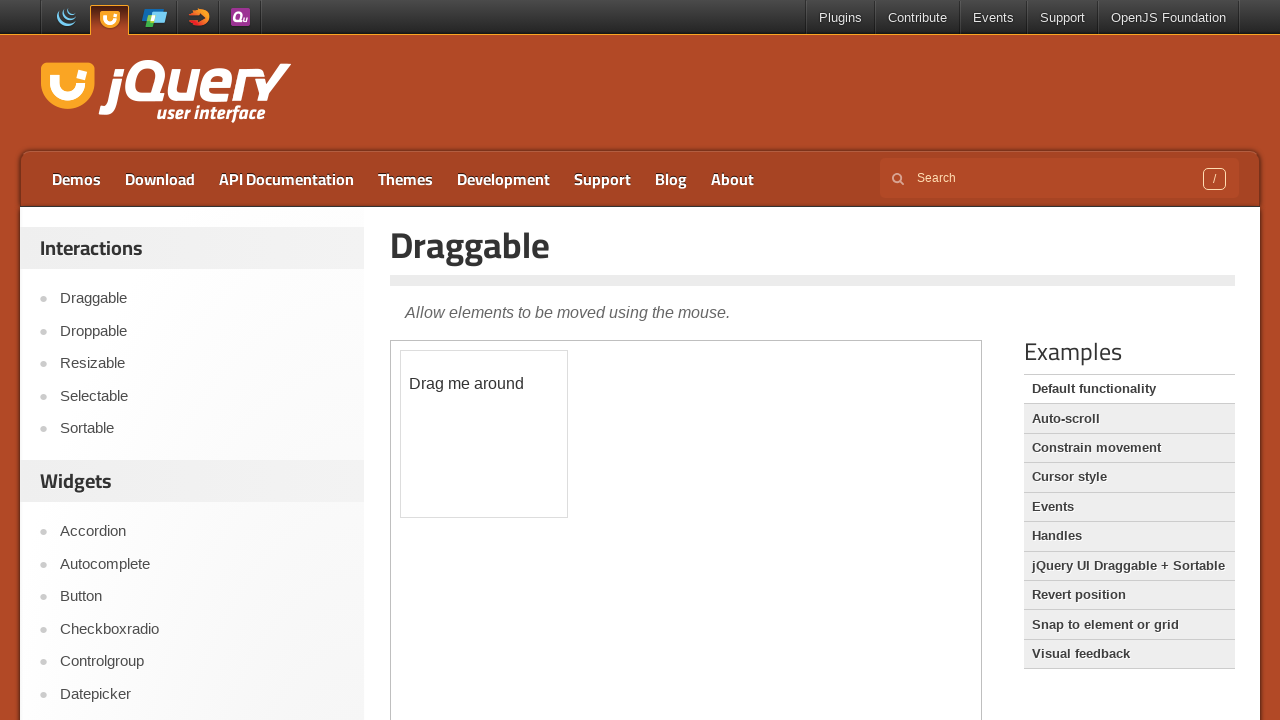

Located the iframe containing the draggable element
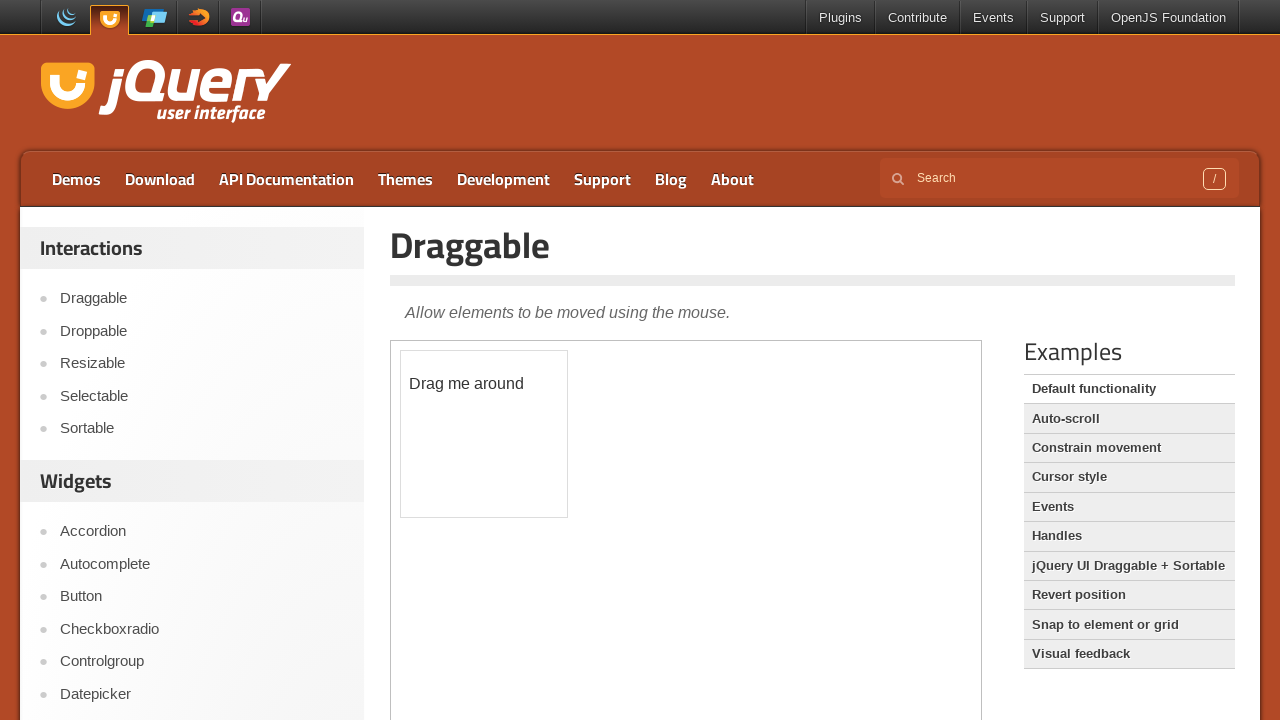

Located the draggable element with text 'Drag me around'
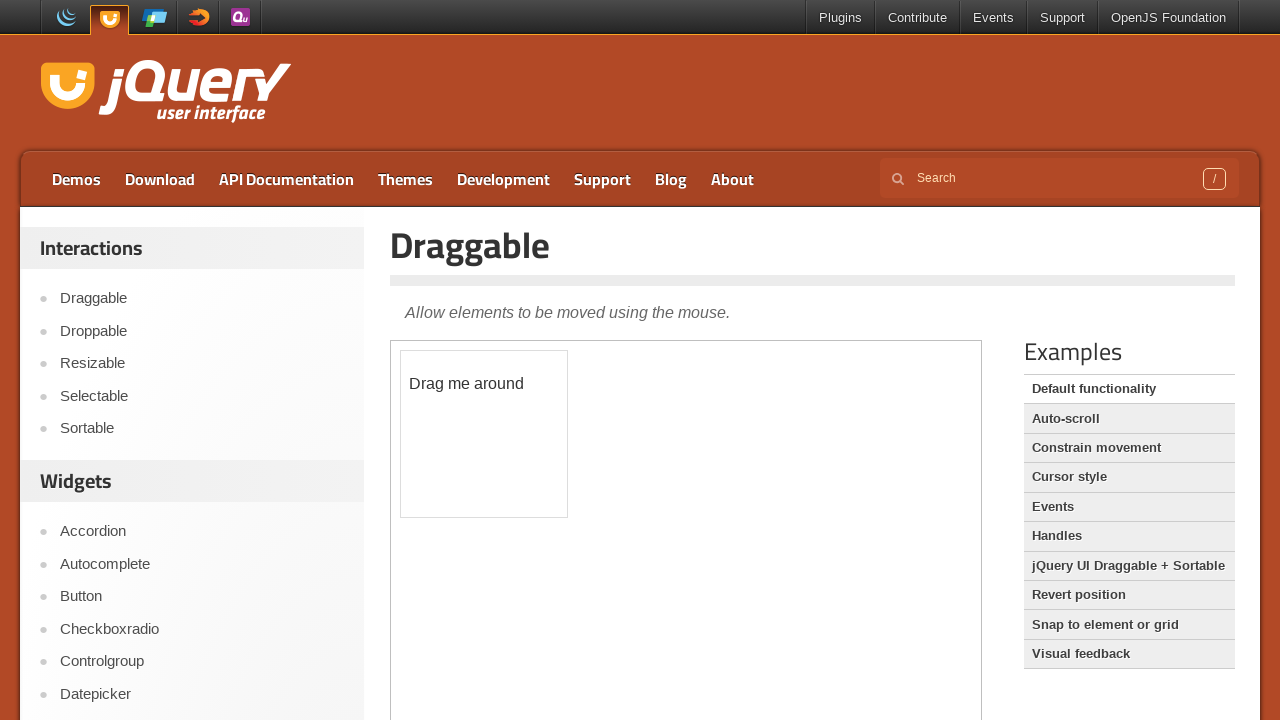

Retrieved bounding box of the draggable element
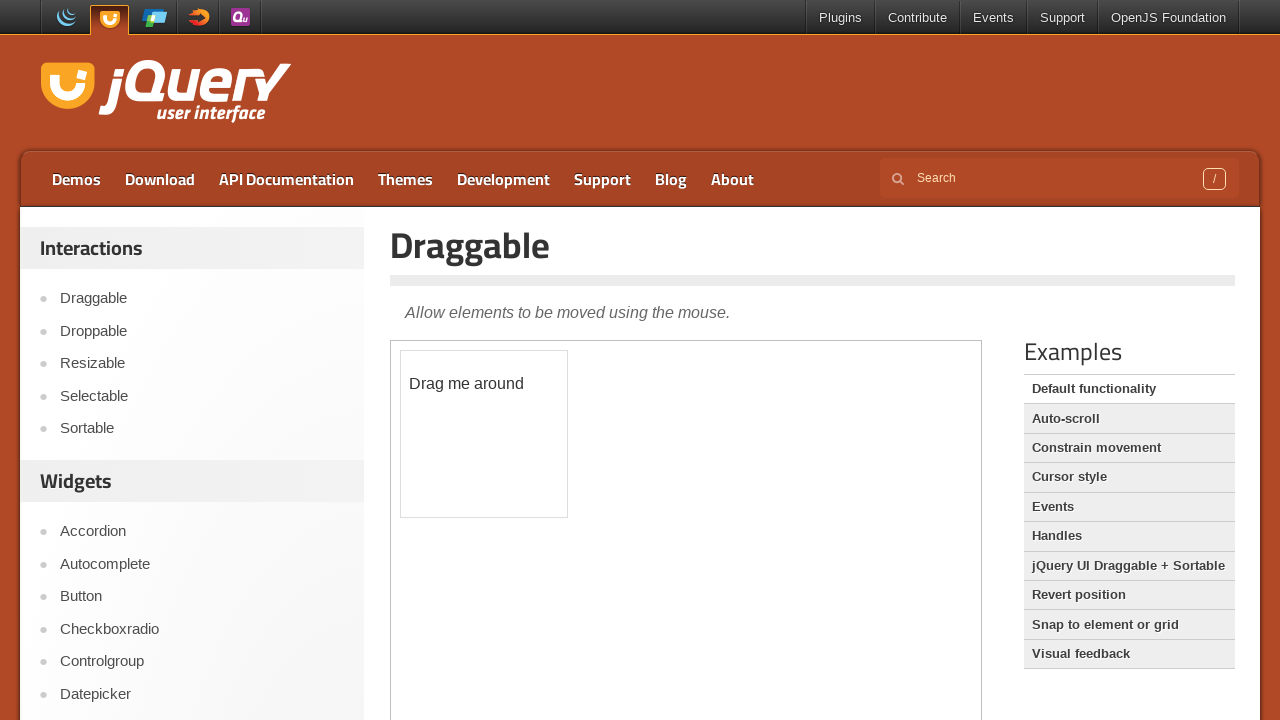

Moved mouse to center of draggable element at (484, 384)
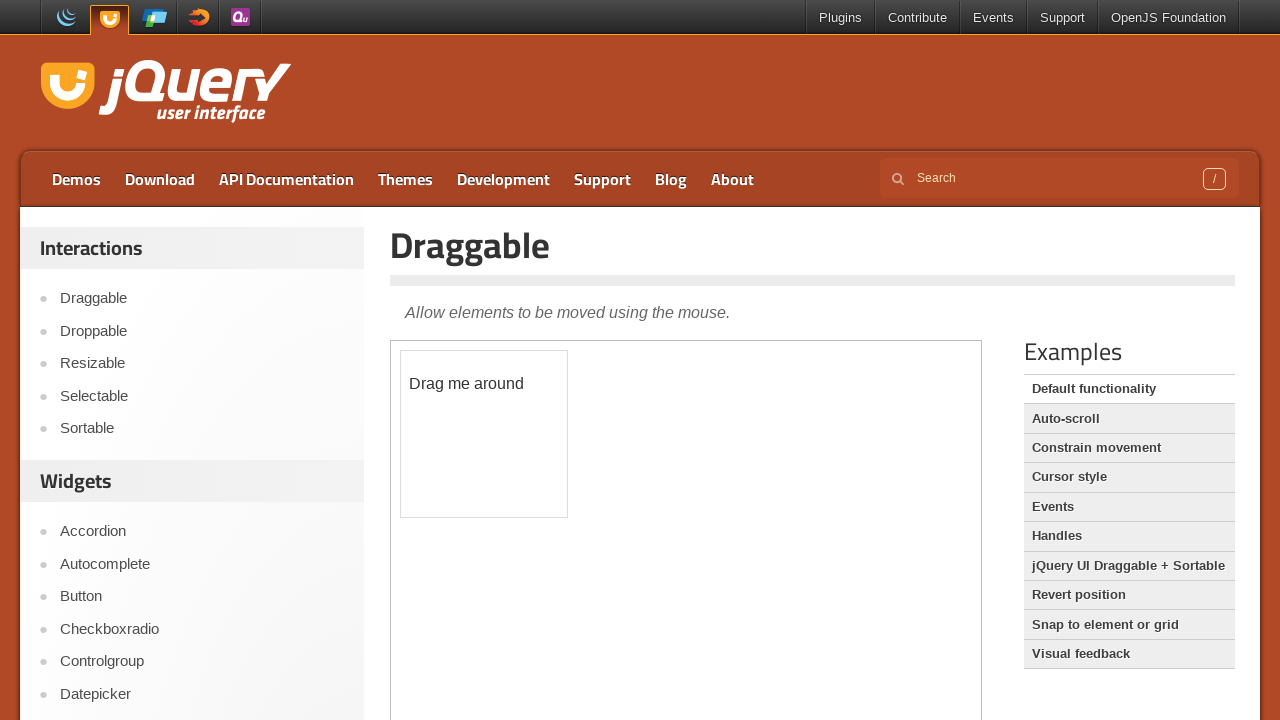

Pressed mouse button down at (484, 384)
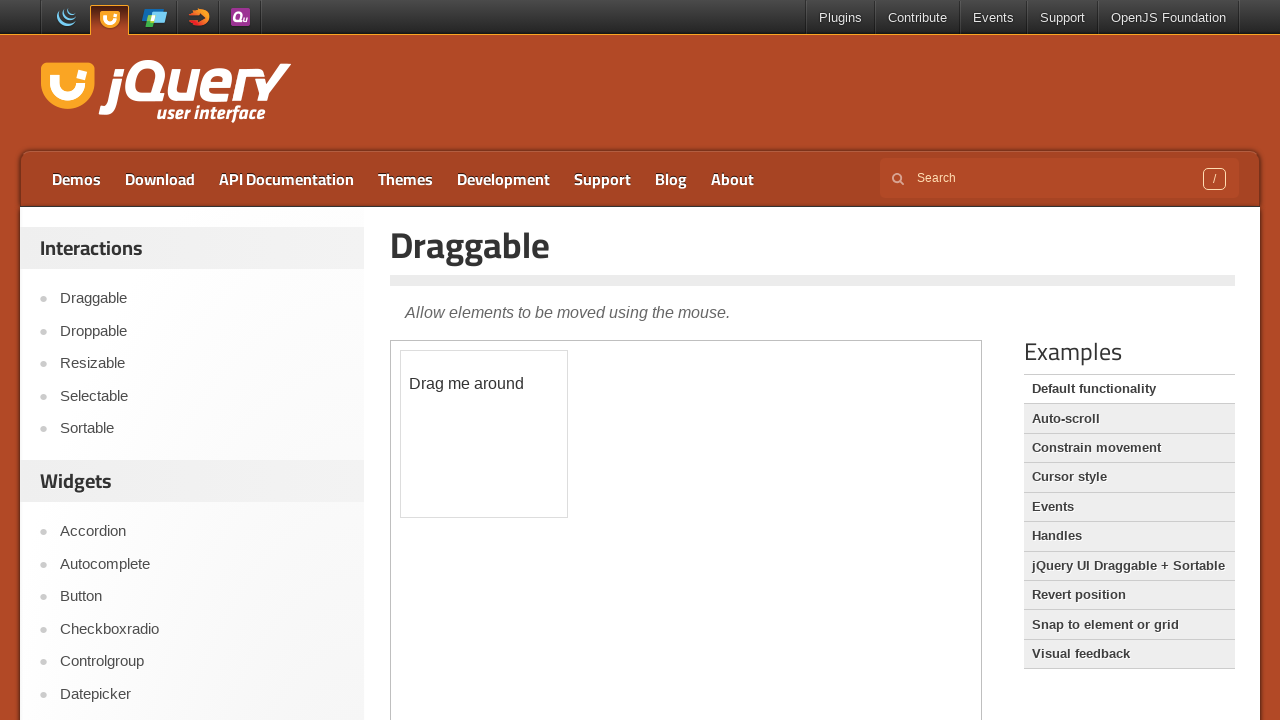

Dragged element 50 pixels right and 50 pixels down at (534, 434)
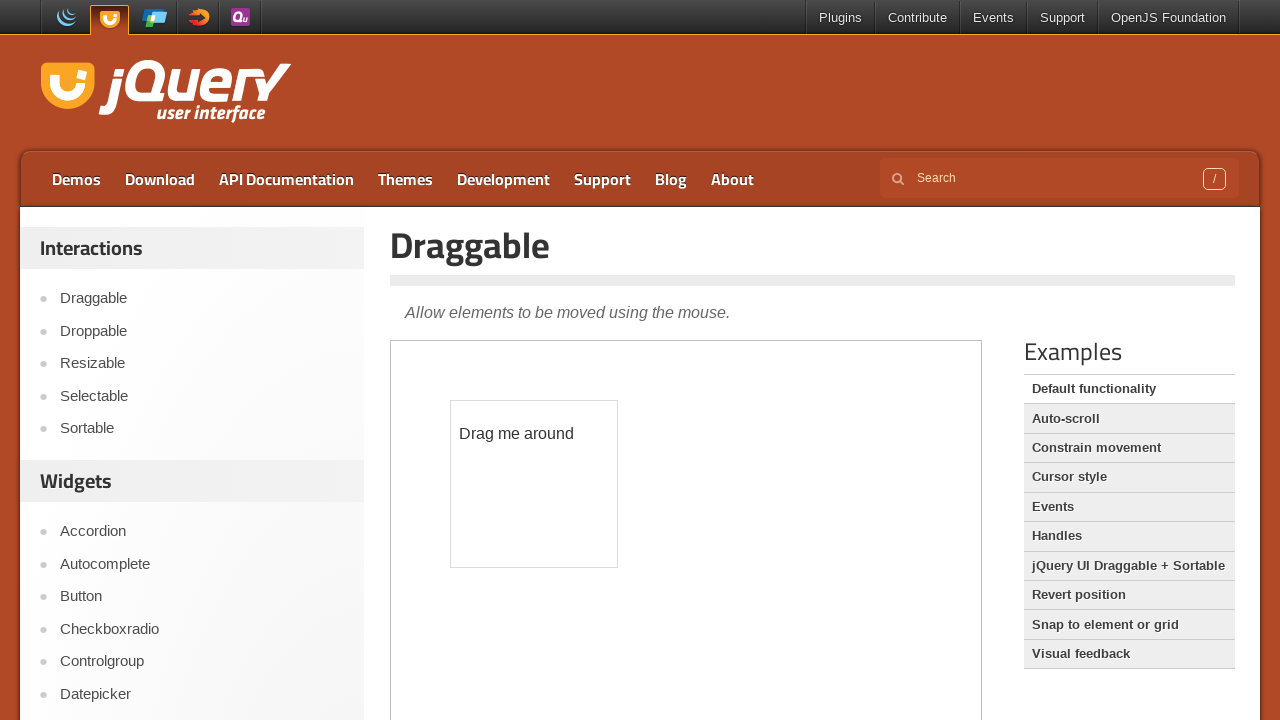

Released mouse button to complete first drag operation at (534, 434)
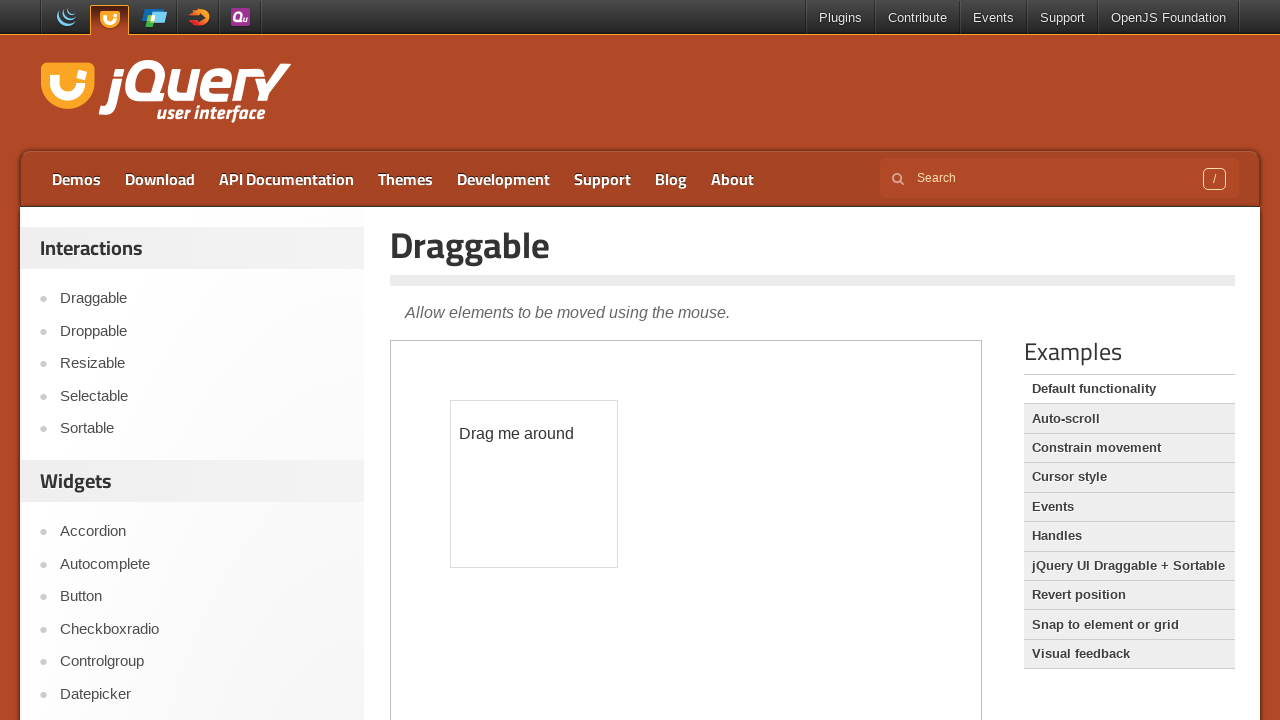

Waited 2 seconds for element to settle
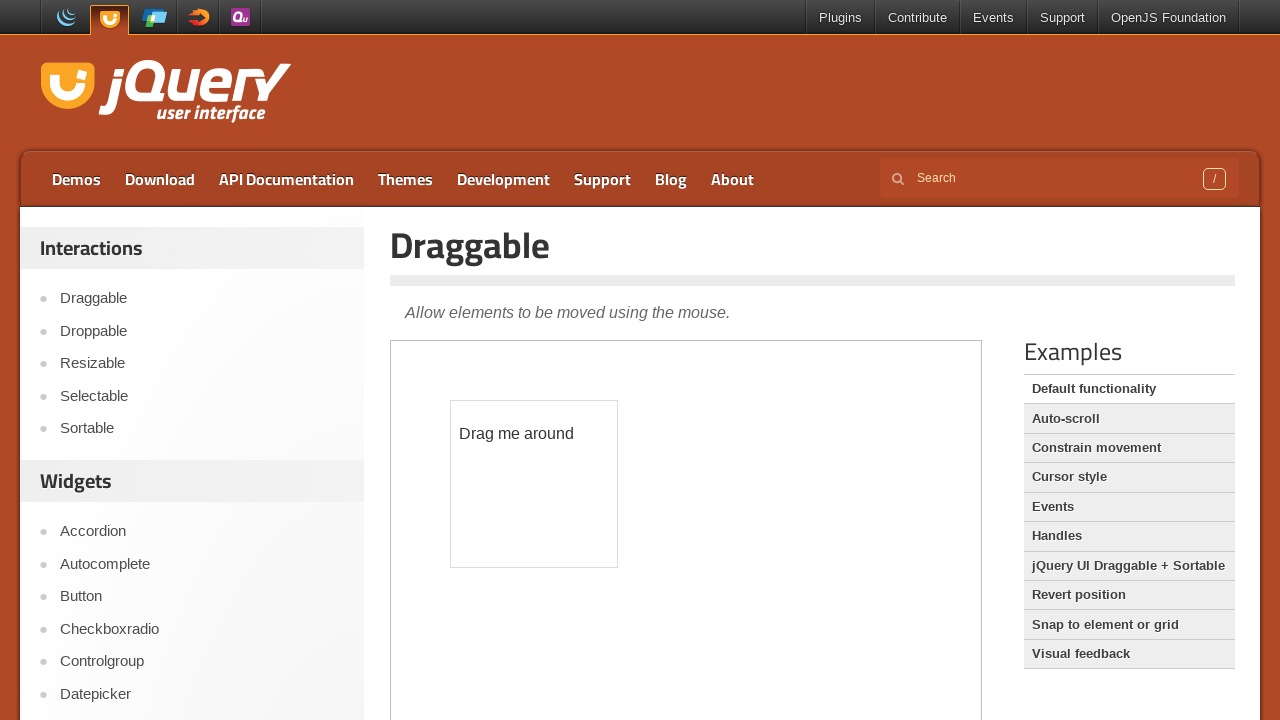

Retrieved updated bounding box of the draggable element
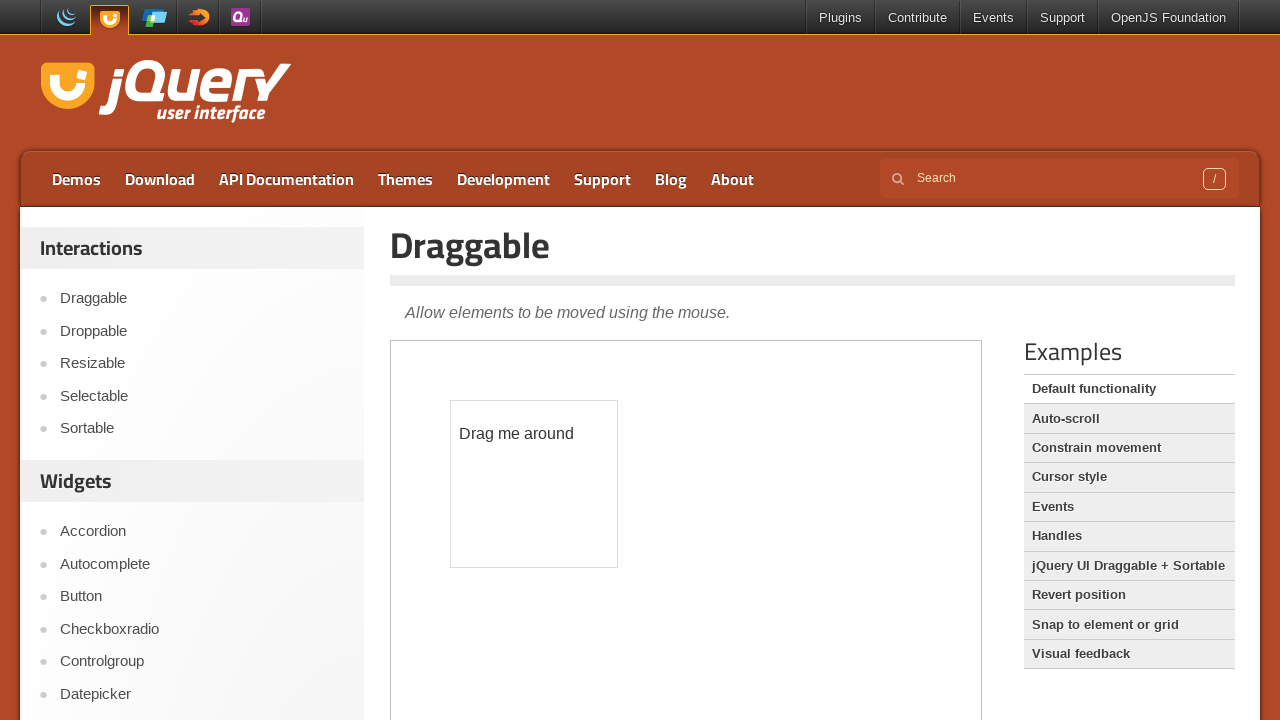

Moved mouse to center of draggable element at new position at (534, 434)
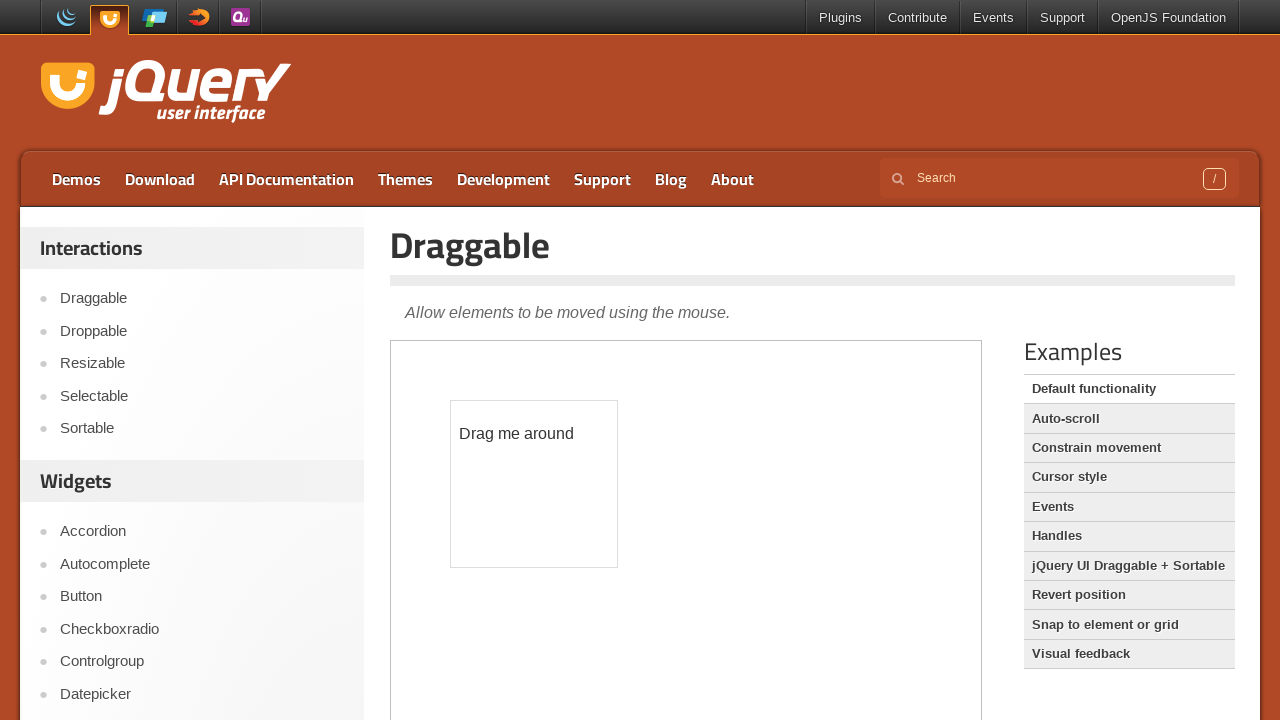

Pressed mouse button down for second drag operation at (534, 434)
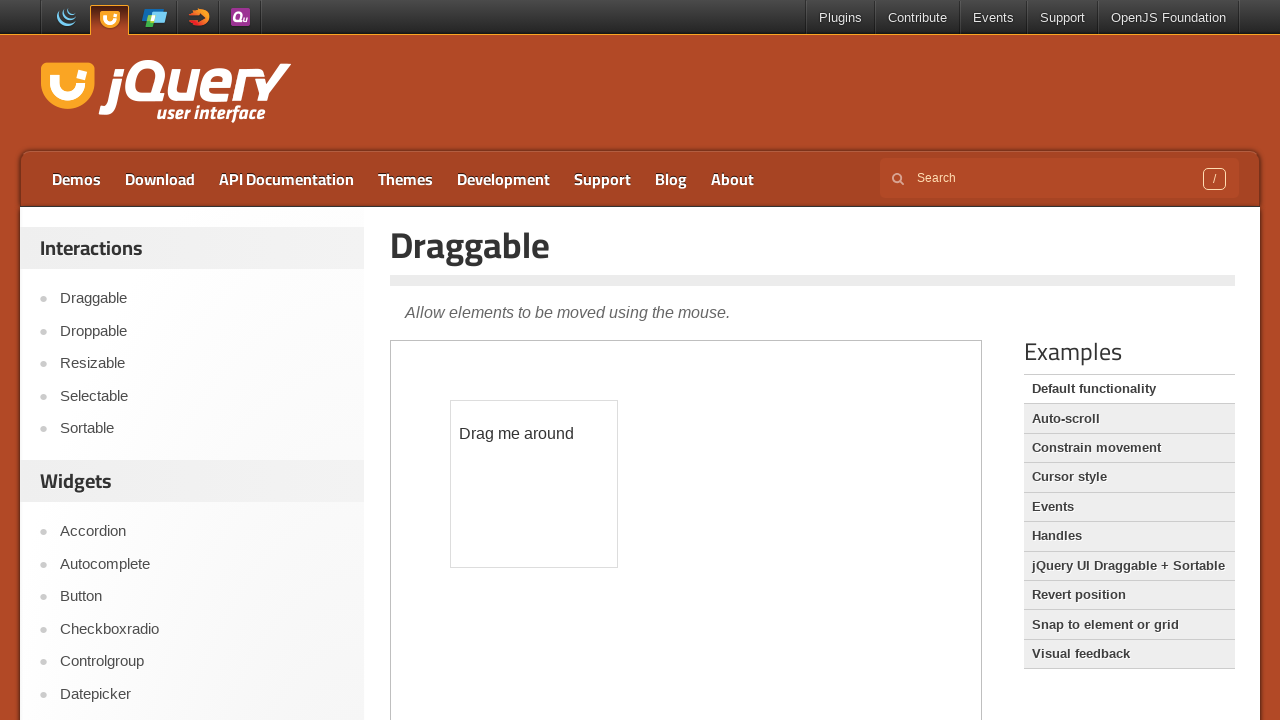

Dragged element 50 pixels to the left at (484, 434)
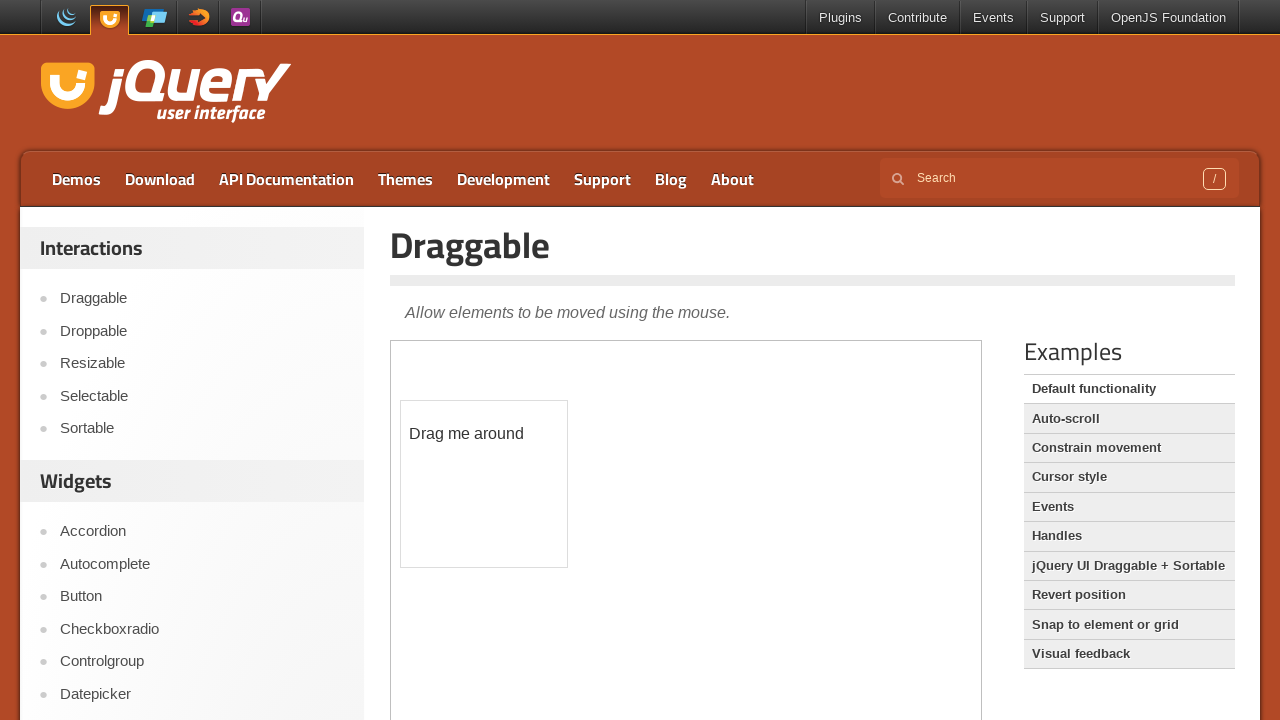

Released mouse button to complete second drag operation at (484, 434)
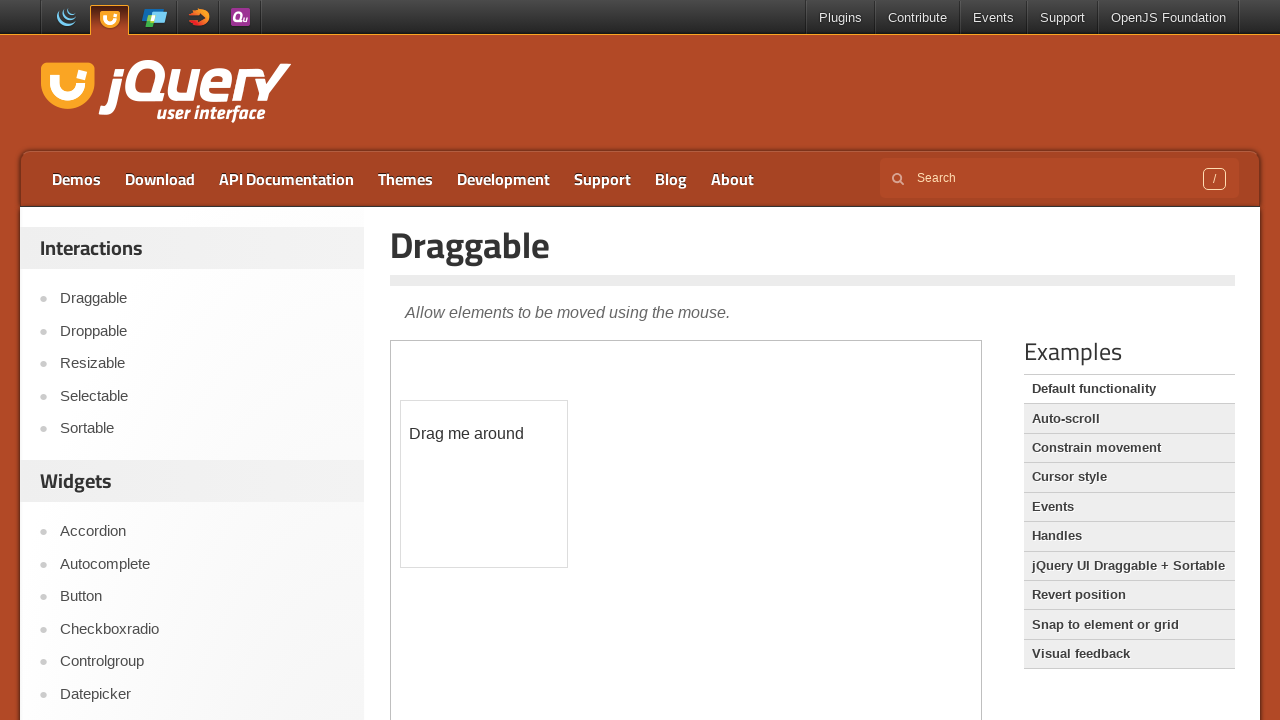

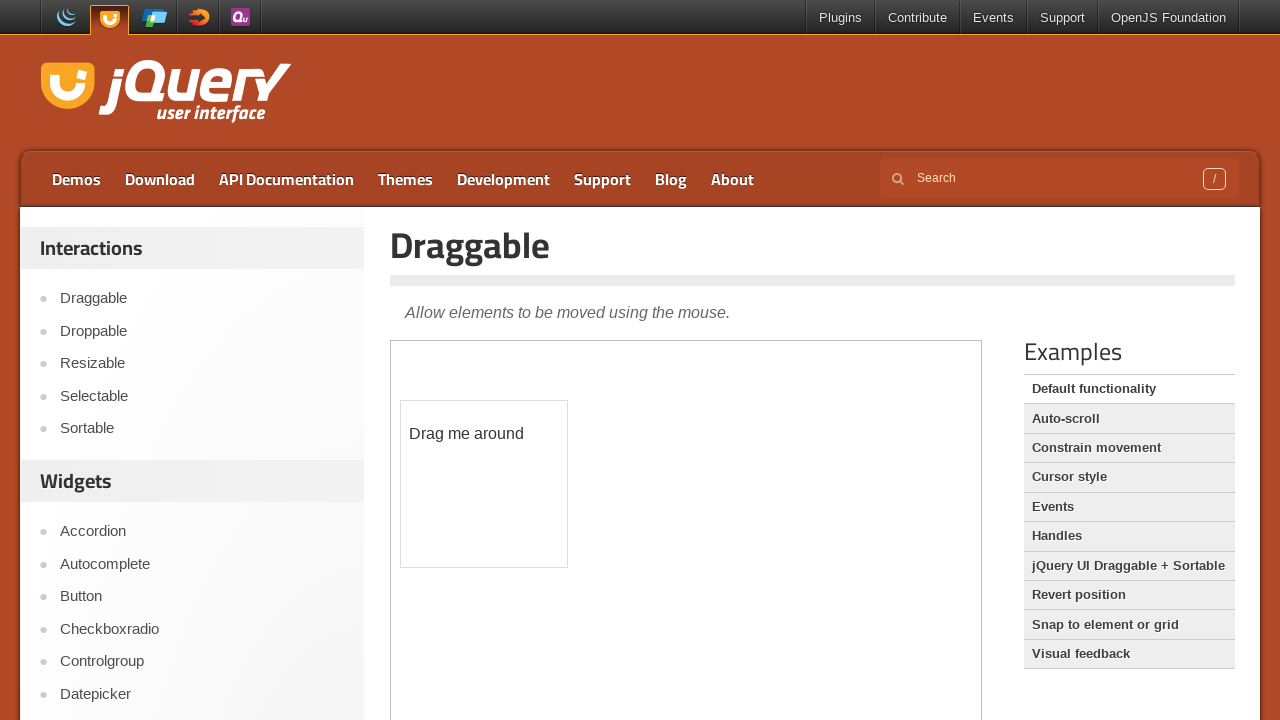